Tests selecting an option from a dropdown list using the built-in select method to choose by visible text, then verifying the selection.

Starting URL: http://the-internet.herokuapp.com/dropdown

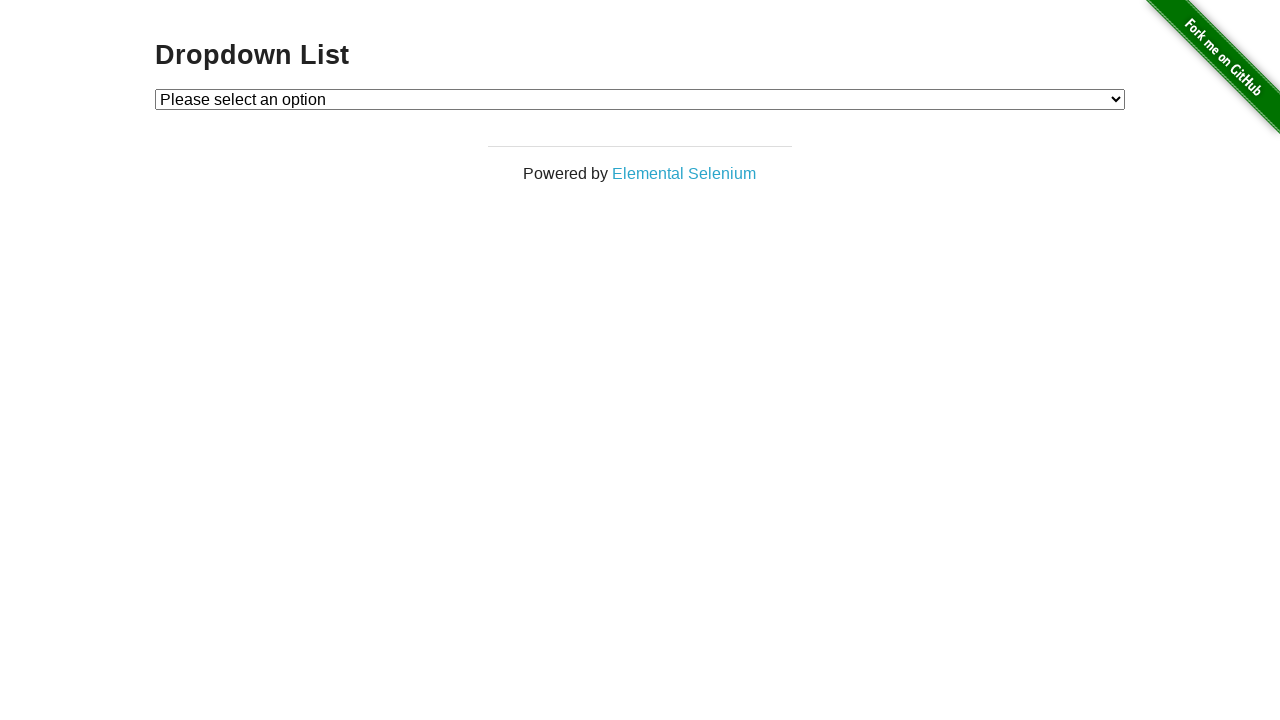

Selected 'Option 1' from the dropdown using select_option method on #dropdown
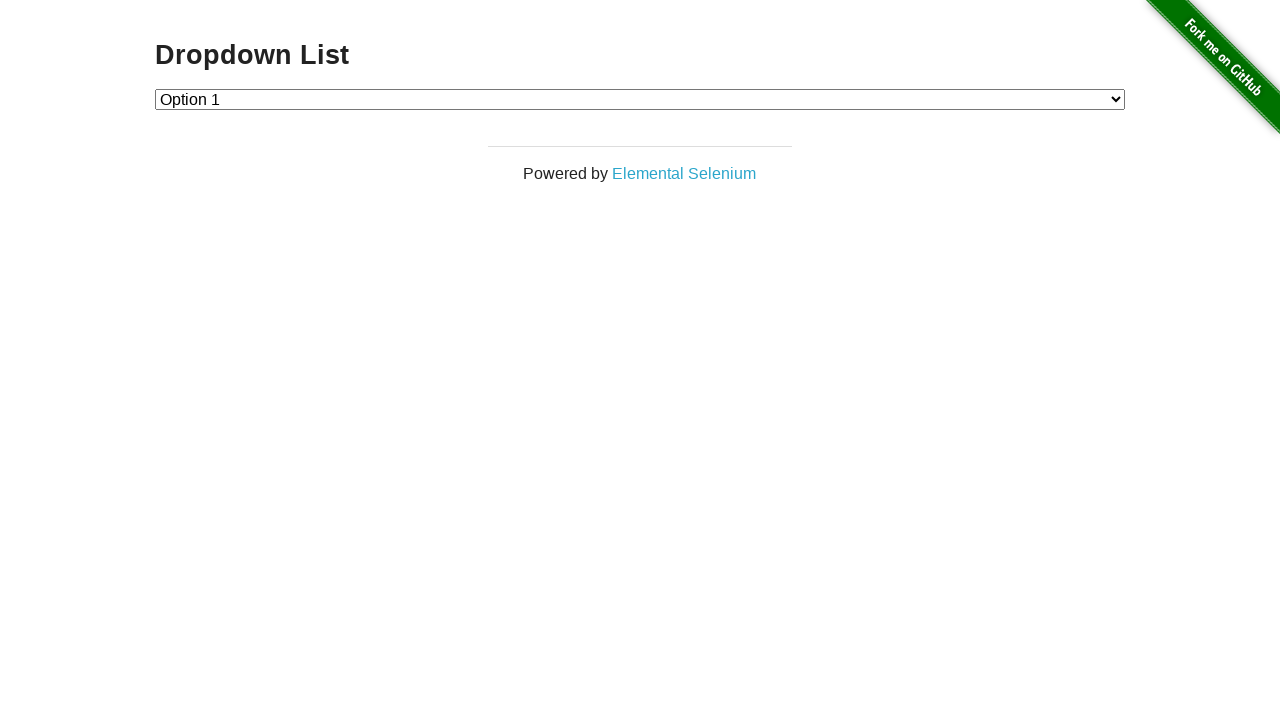

Retrieved the selected dropdown value
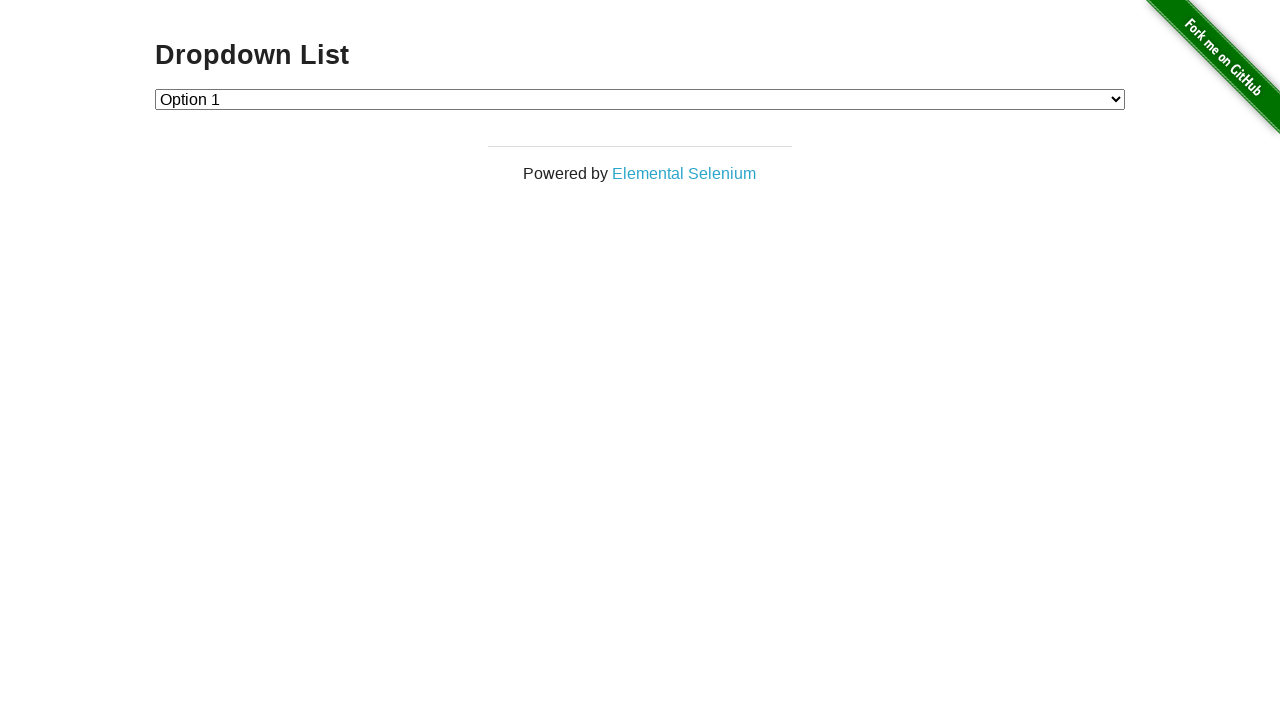

Verified that 'Option 1' (value '1') is correctly selected in the dropdown
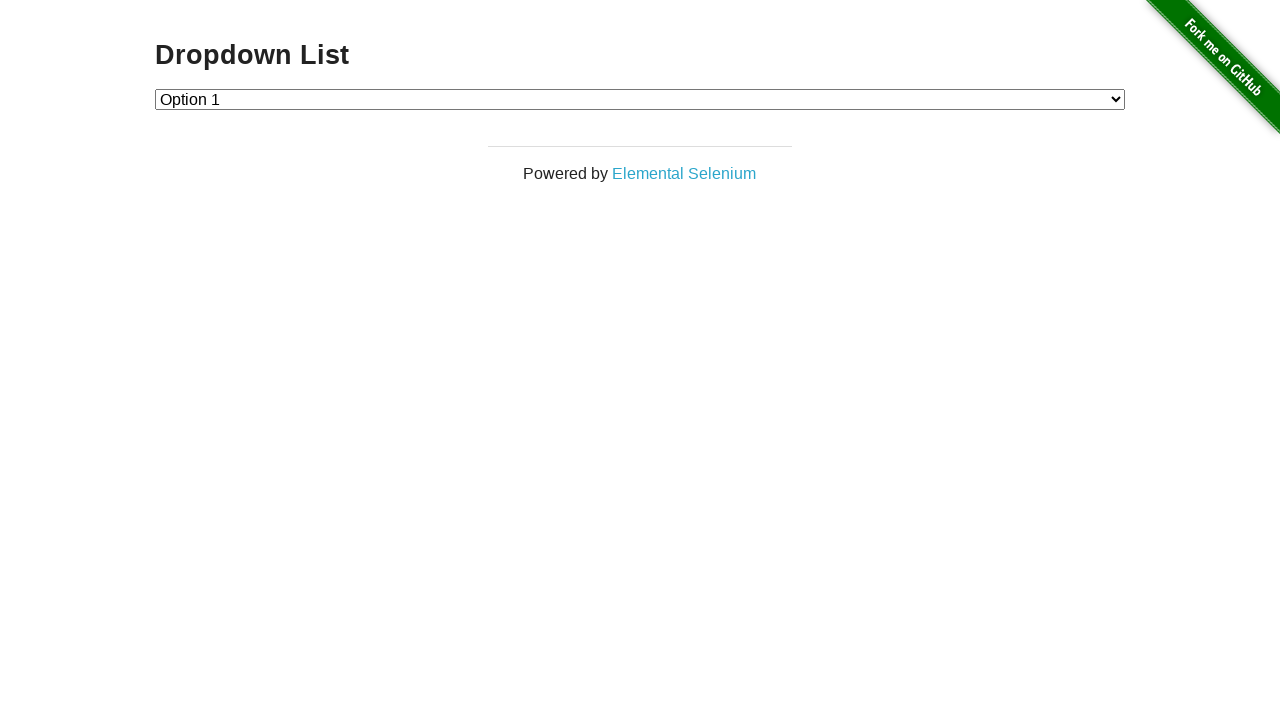

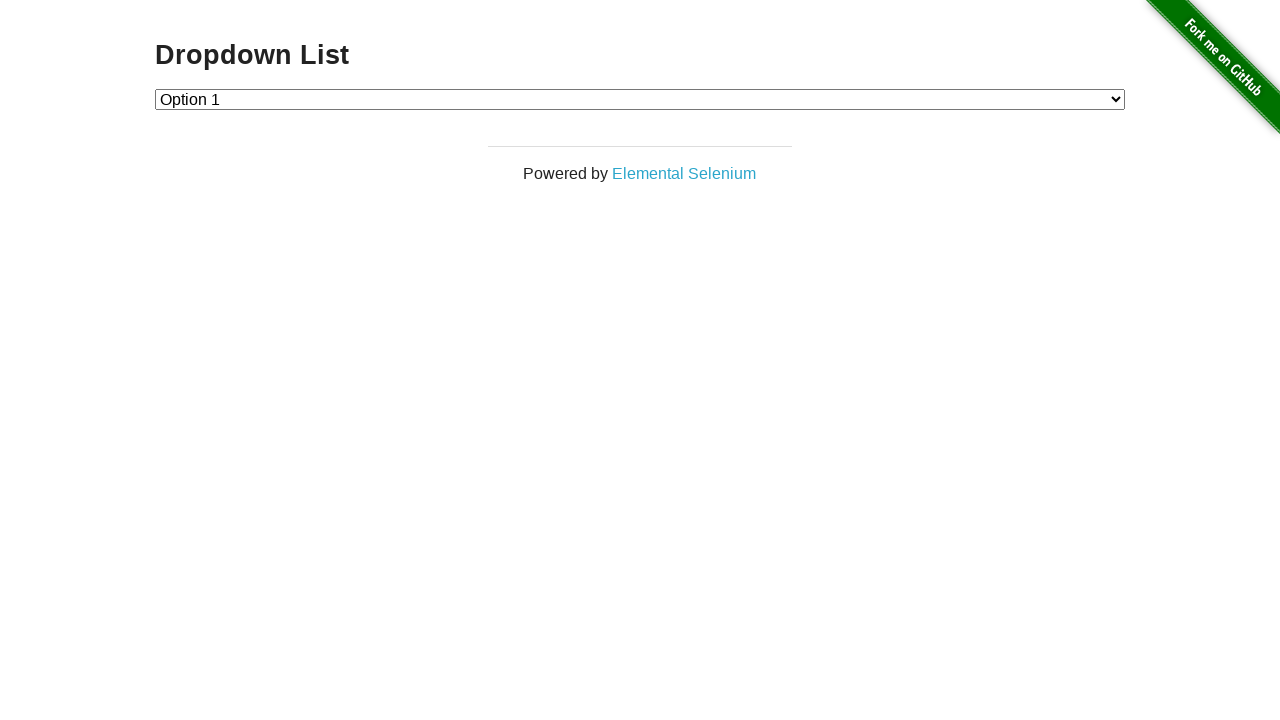